Tests hover functionality by hovering over an avatar image and verifying that the caption/additional user information becomes visible

Starting URL: http://the-internet.herokuapp.com/hovers

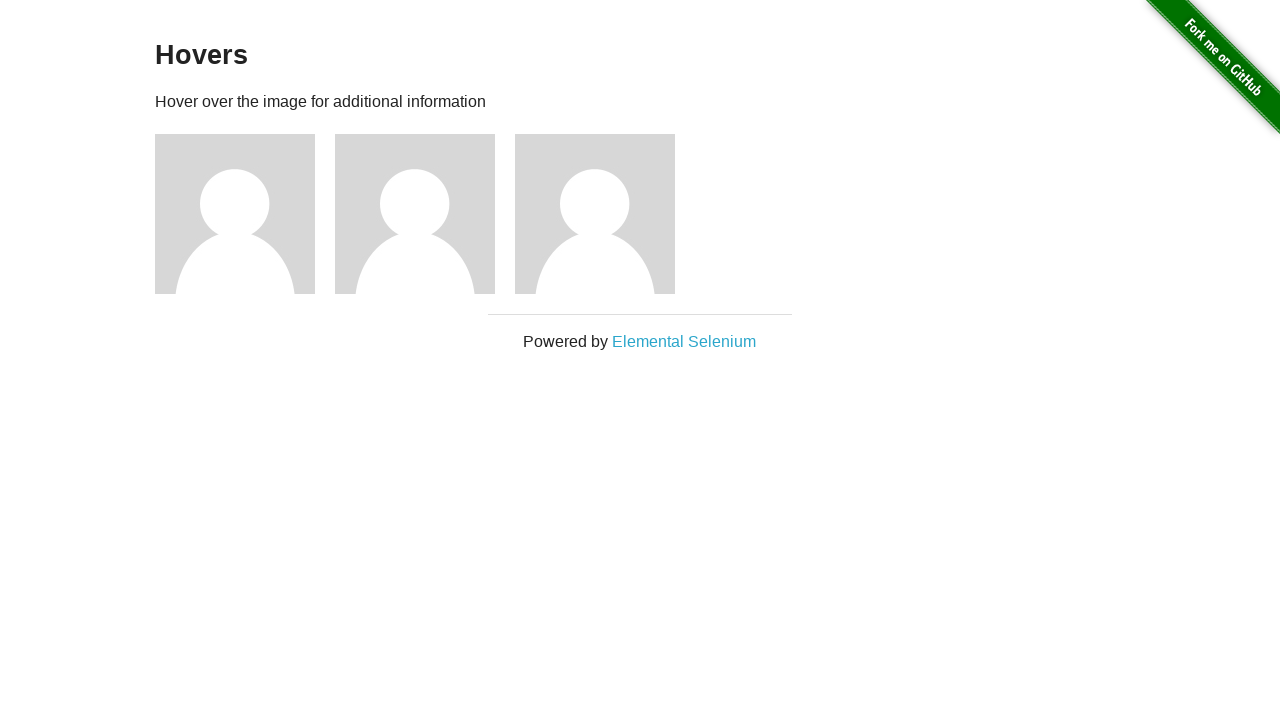

Hovered over the first avatar figure element at (245, 214) on .figure >> nth=0
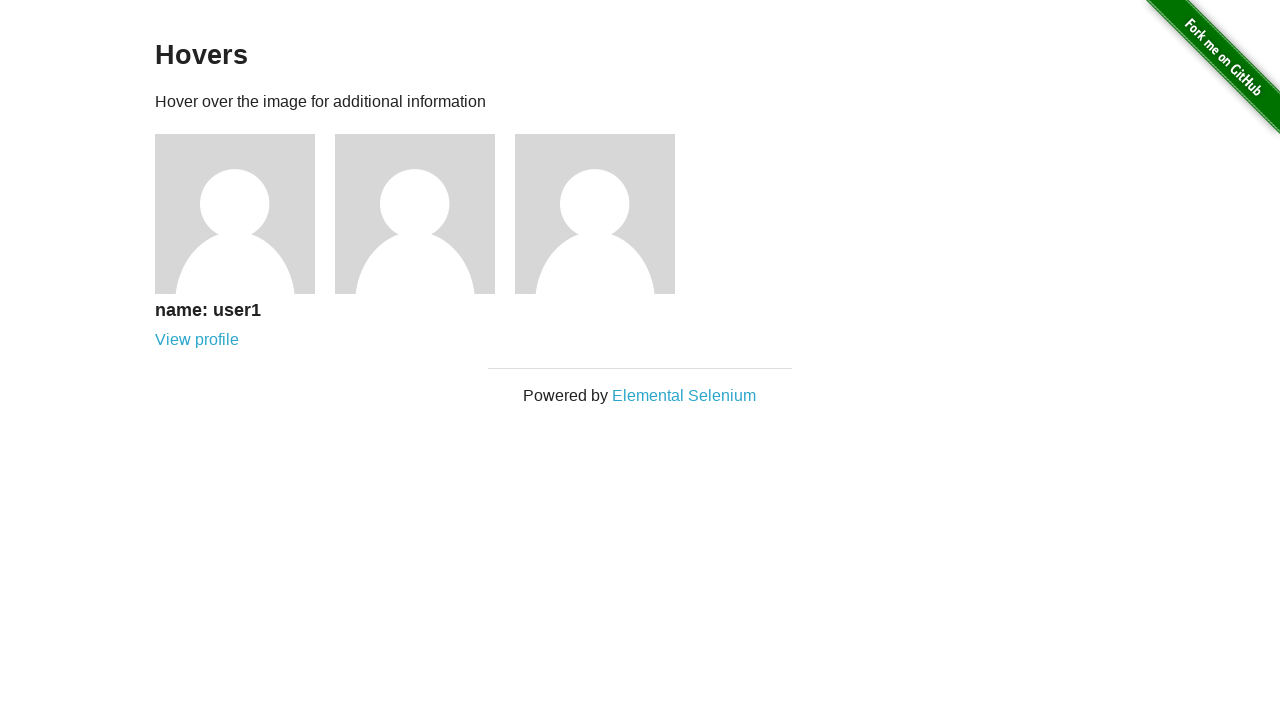

Figcaption became visible after hovering
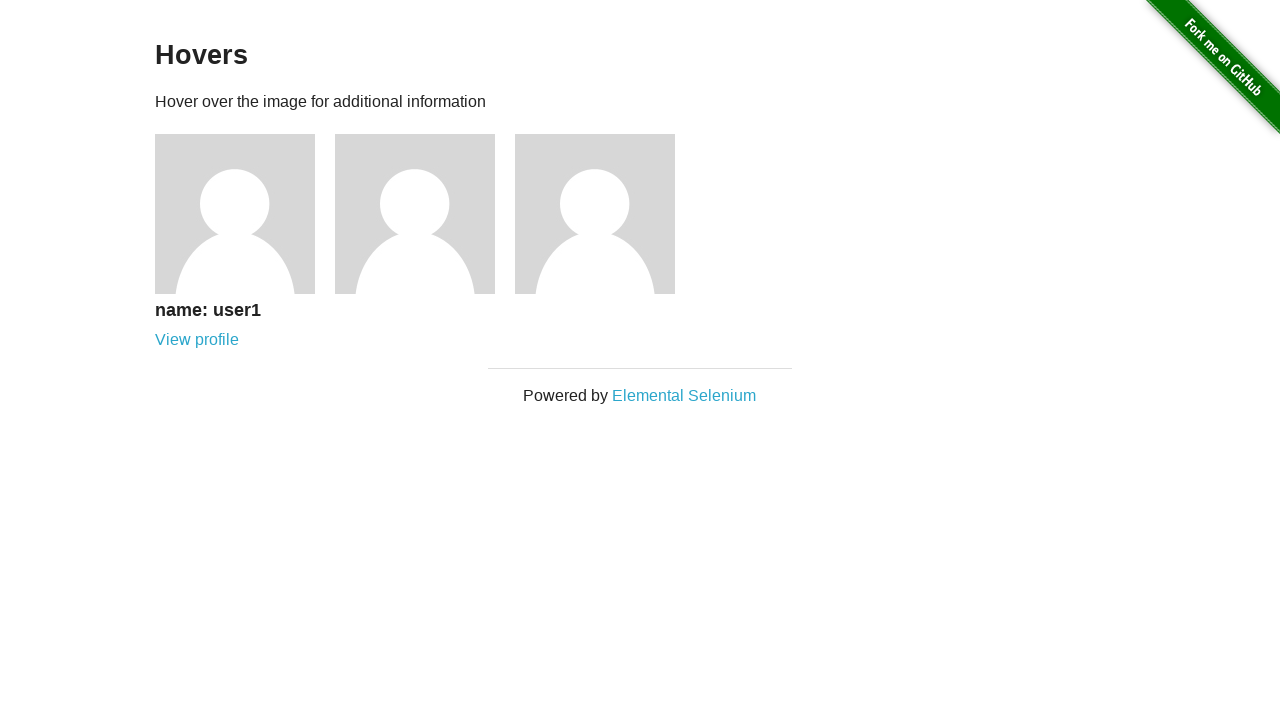

Verified that figcaption is visible
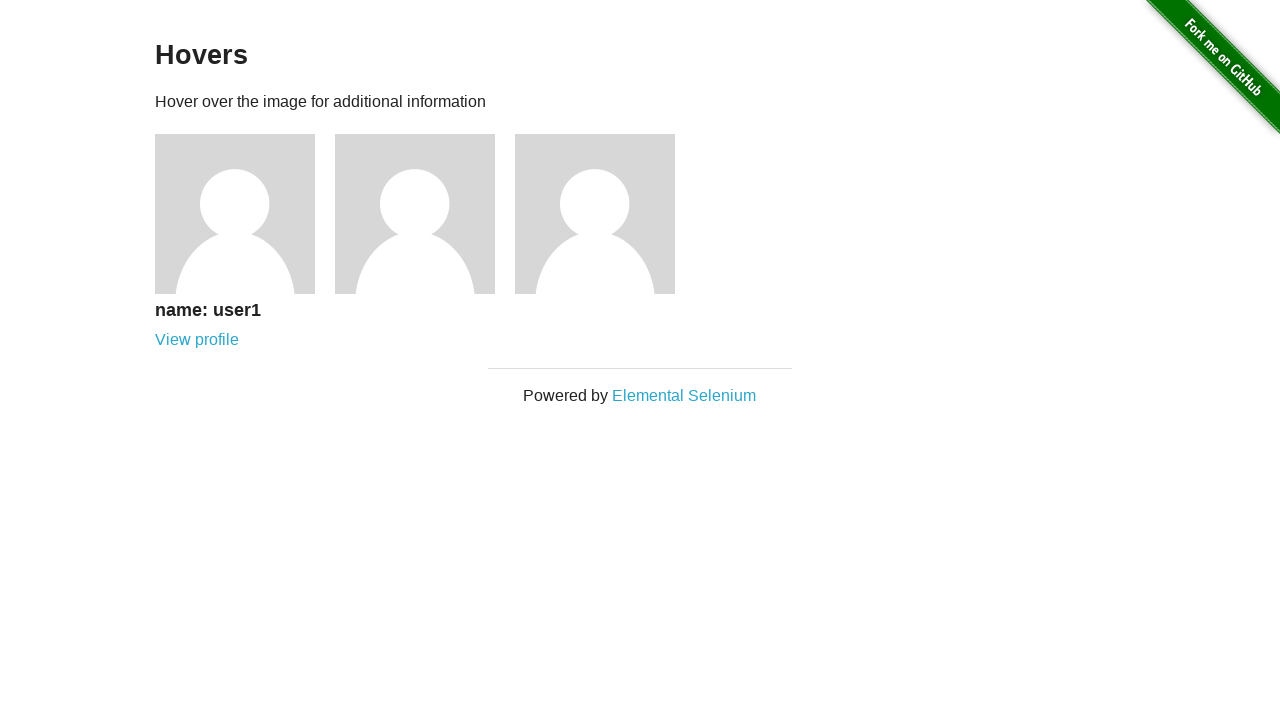

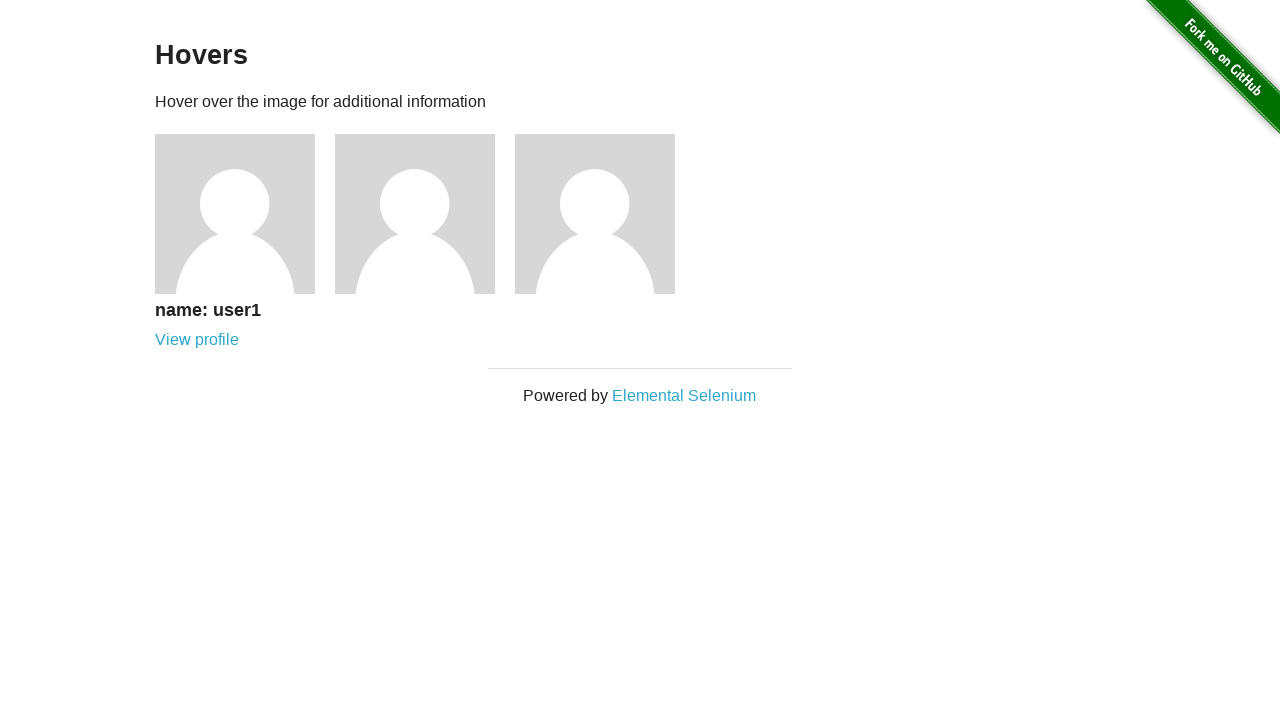